Tests checkbox interactions on a form by clicking basic and notification checkboxes and verifying the notification message appears

Starting URL: https://leafground.com/checkbox.xhtml

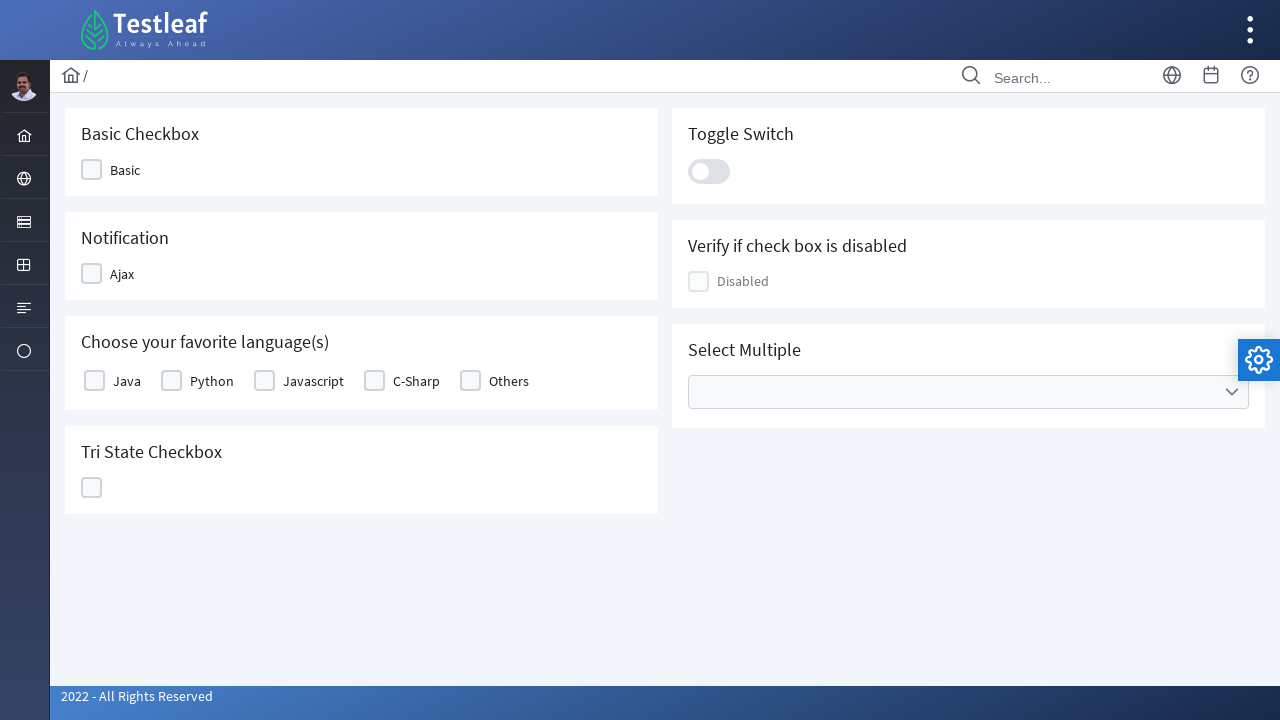

Clicked basic checkbox at (118, 170) on #j_idt87\:j_idt89
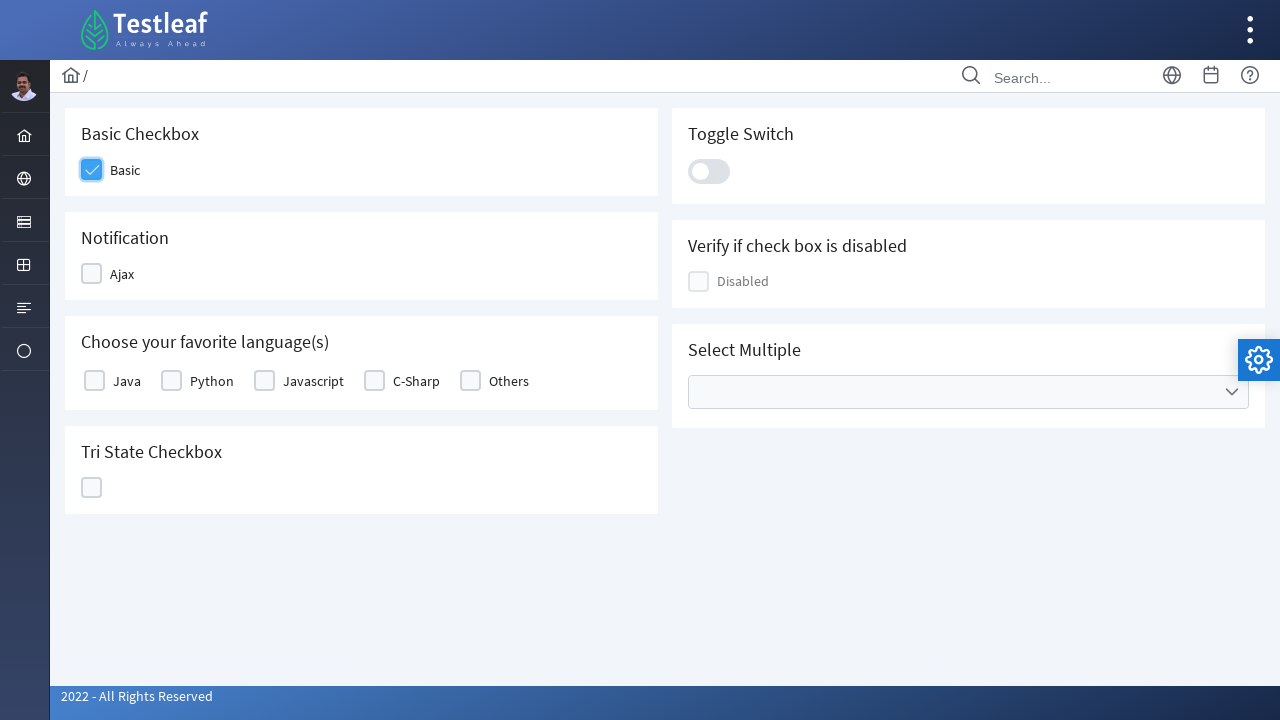

Clicked notification checkbox at (116, 274) on #j_idt87\:j_idt91
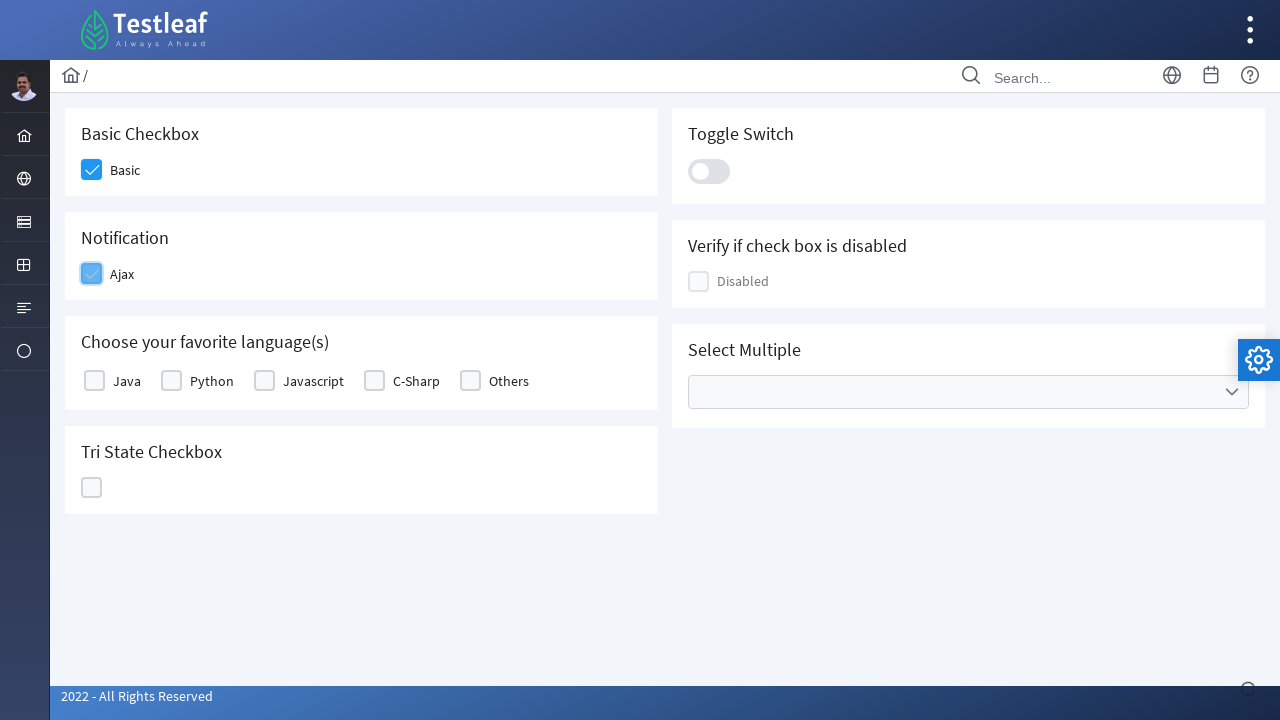

Notification message appeared
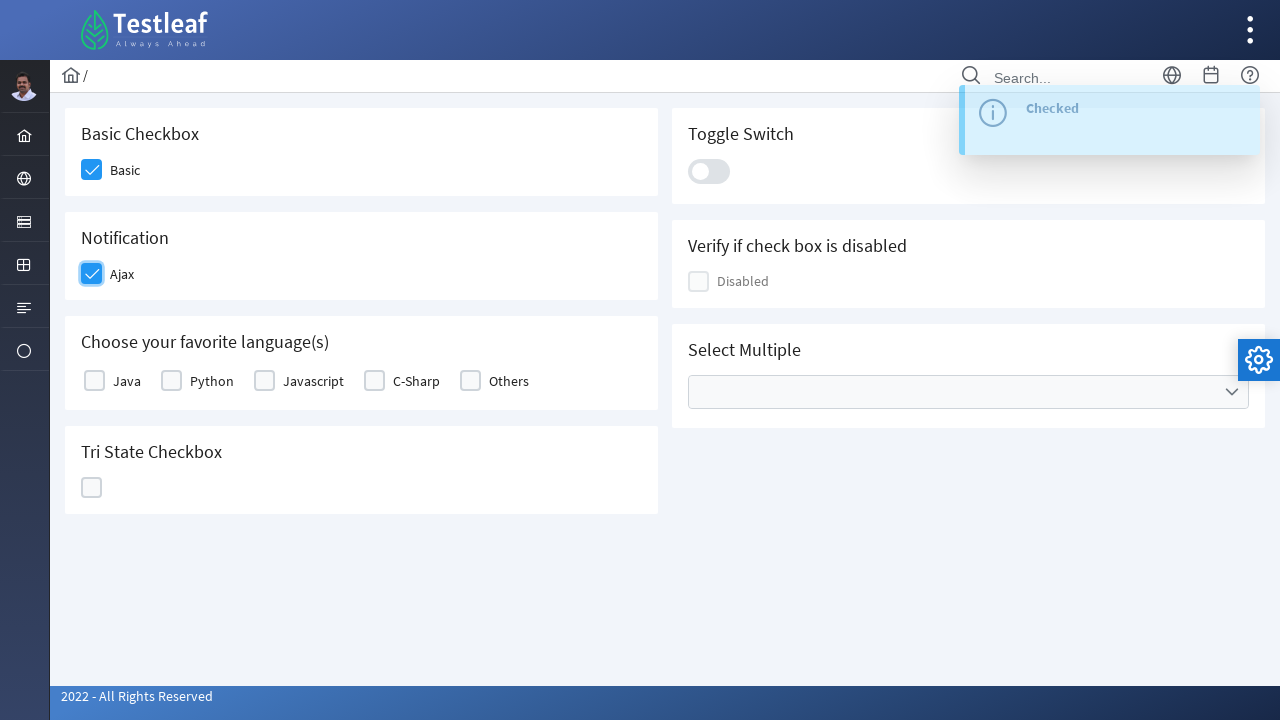

Retrieved notification text: Checked
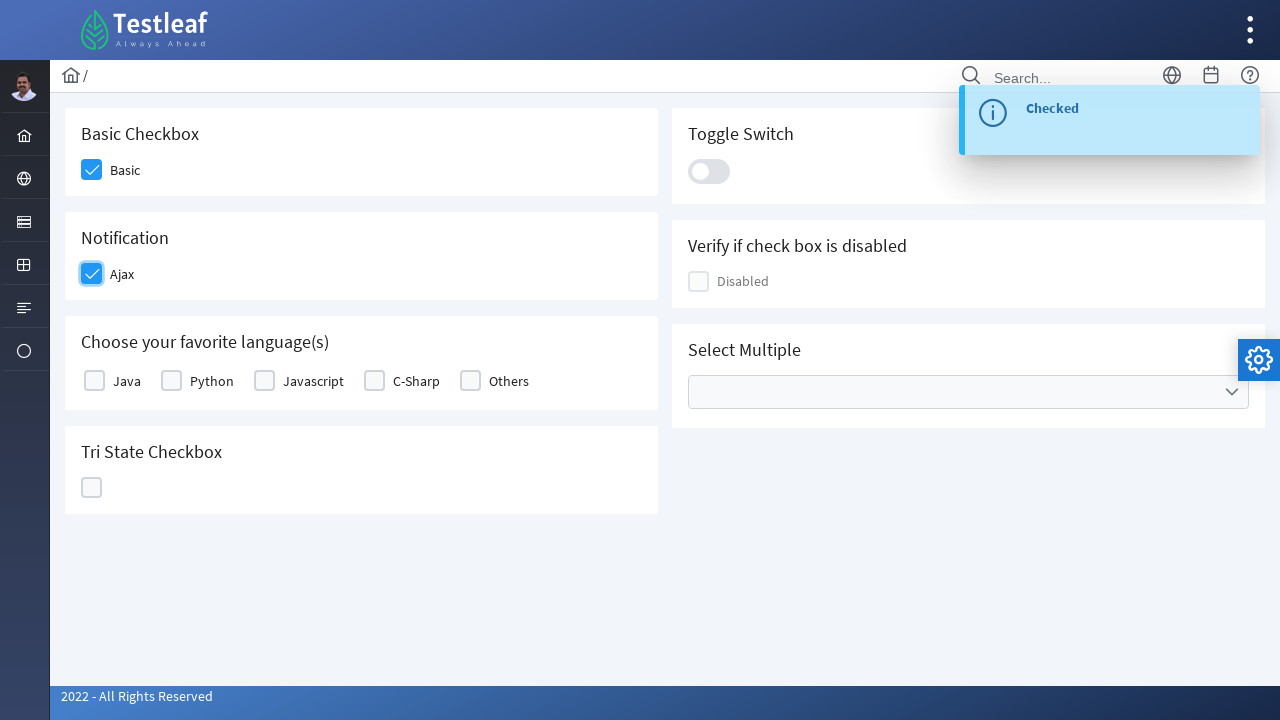

Printed notification text: Checked
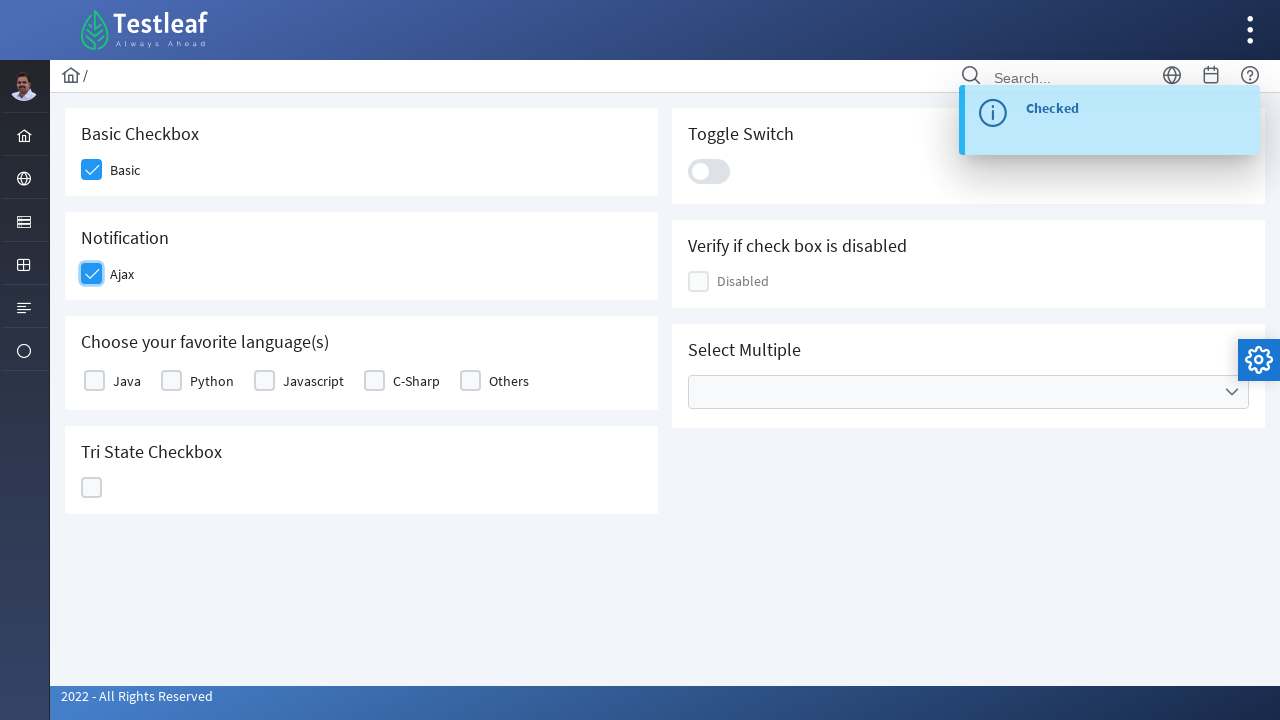

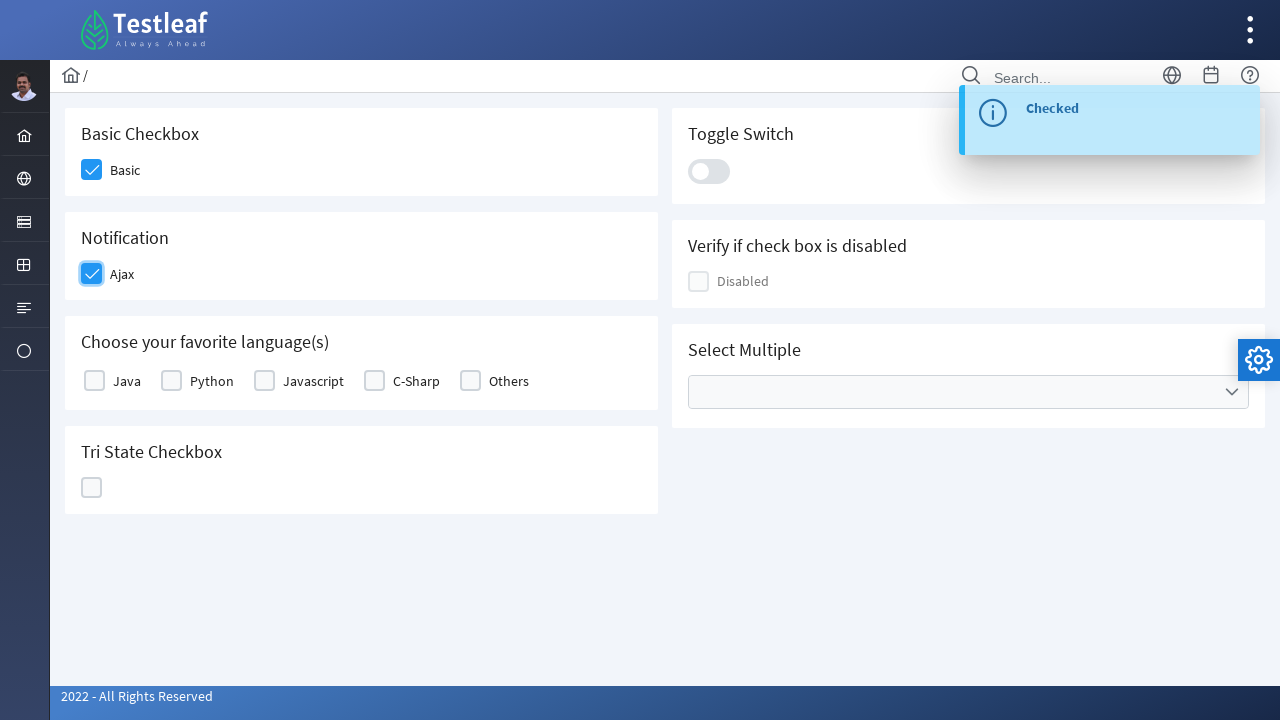